Tests multi-window handling by opening a new window, navigating to a second site, extracting a course name, switching back to the parent window, and entering the course name into a form field

Starting URL: https://rahulshettyacademy.com/angularpractice/

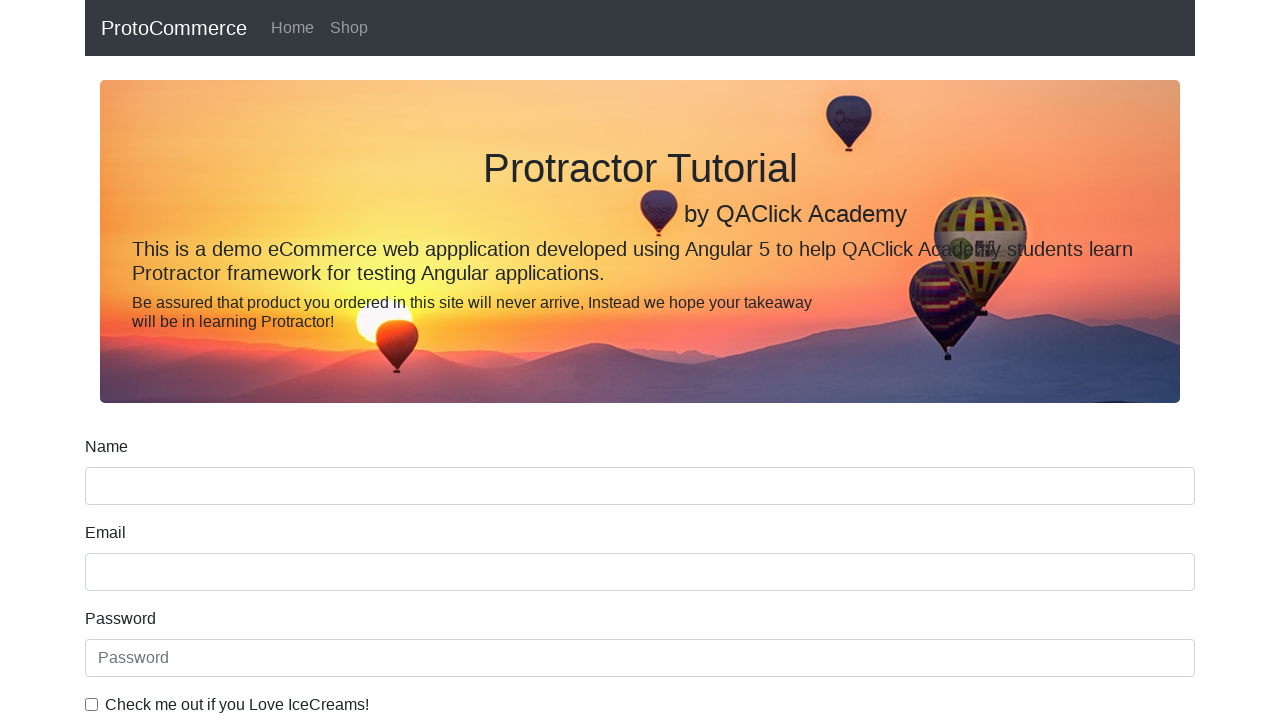

Opened a new window/tab
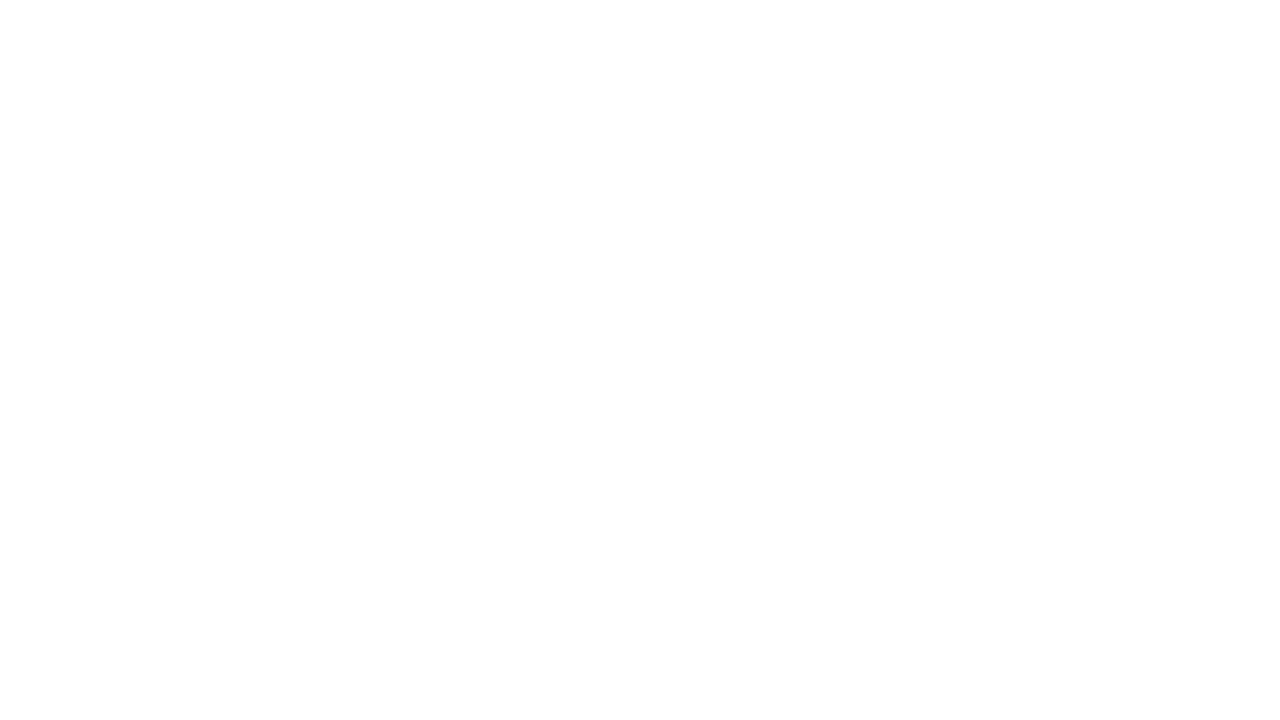

Navigated to https://rahulshettyacademy.com/ in new window
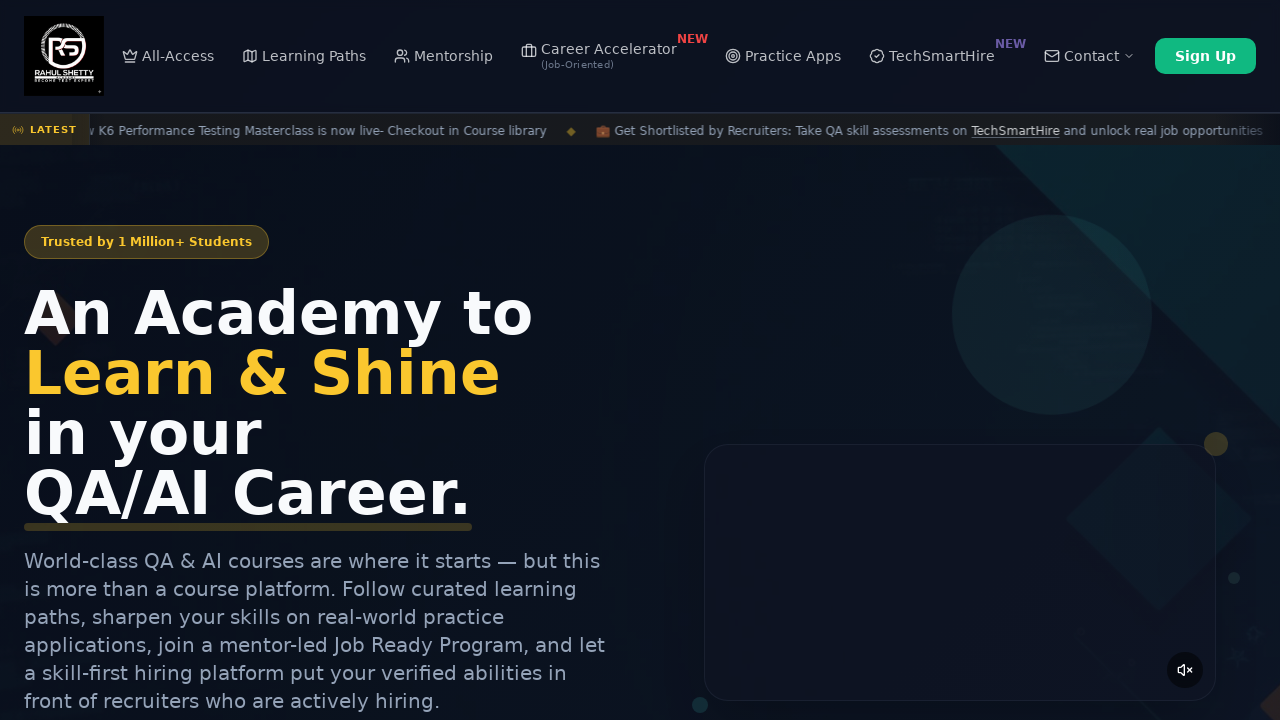

Course links loaded on second window
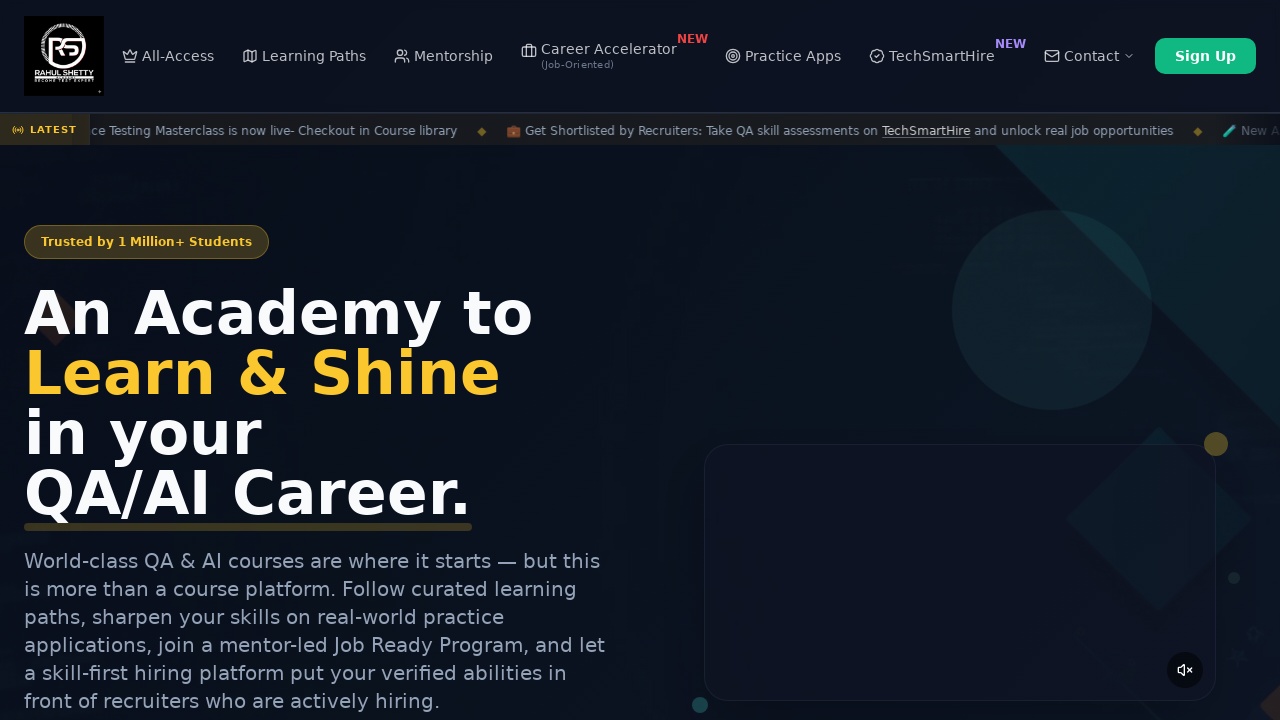

Located course links on second window
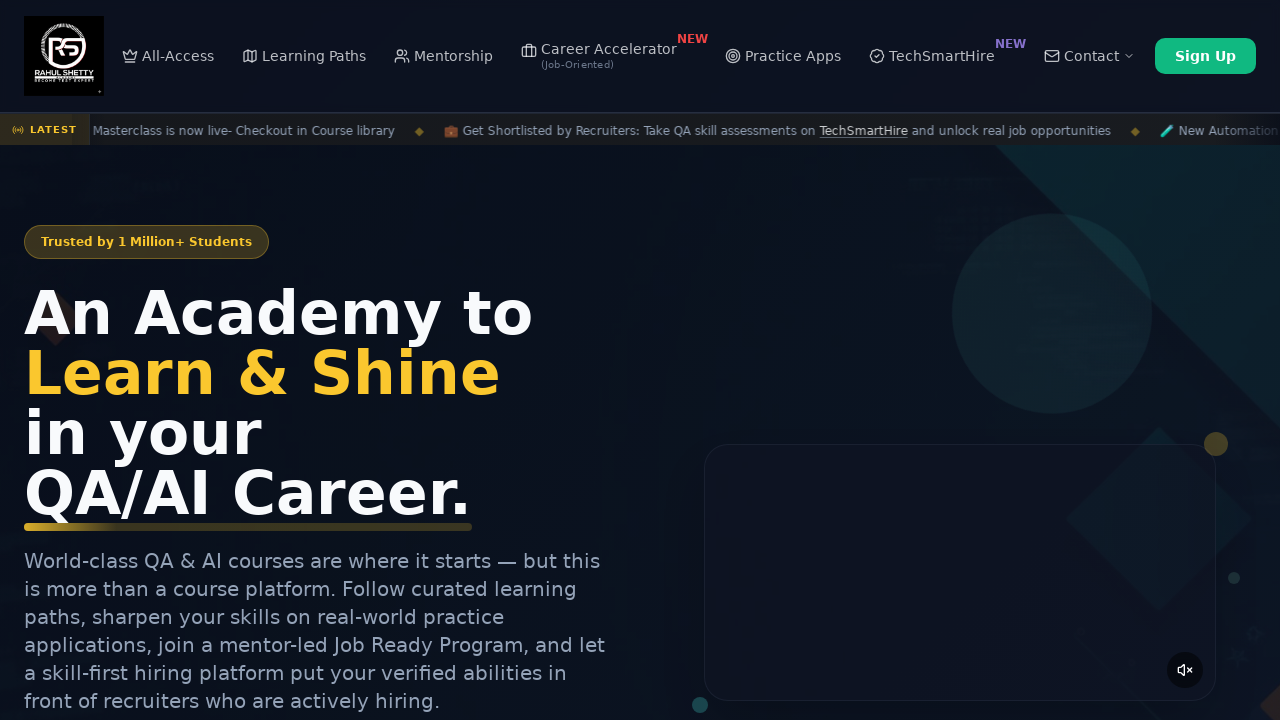

Extracted second course name: 'Playwright Testing'
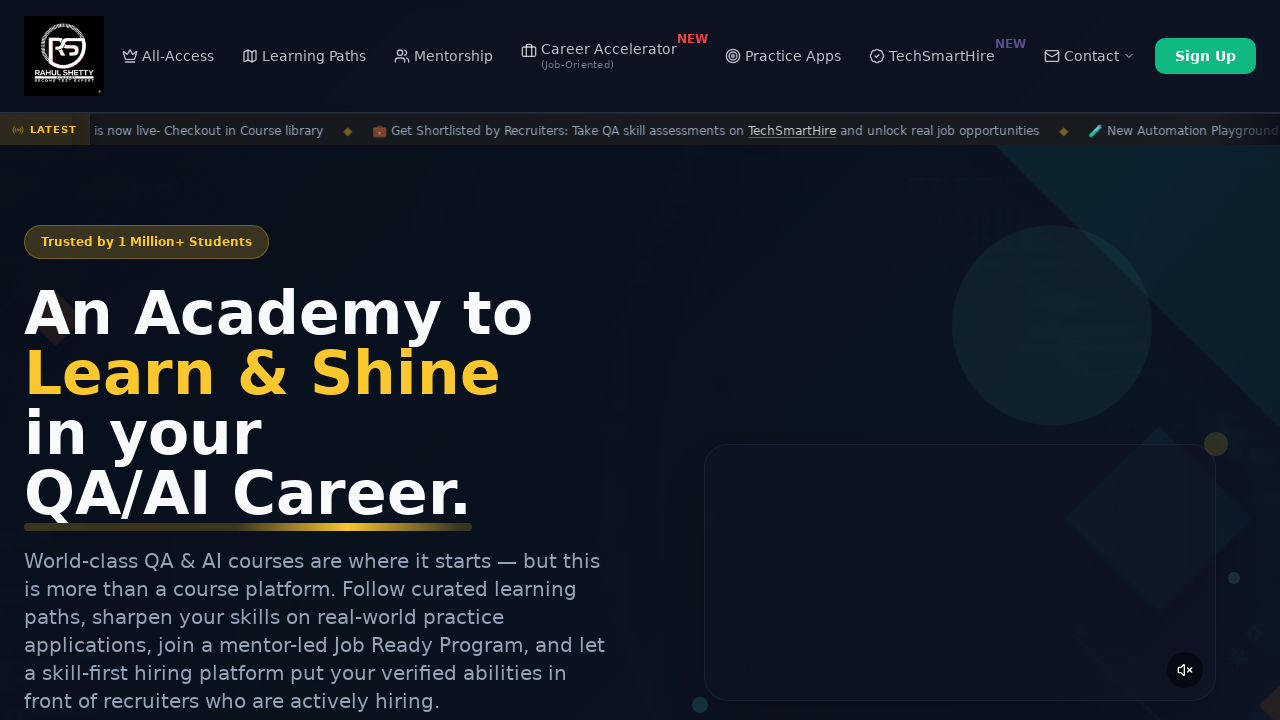

Filled name field with extracted course name: 'Playwright Testing' on input[name='name']
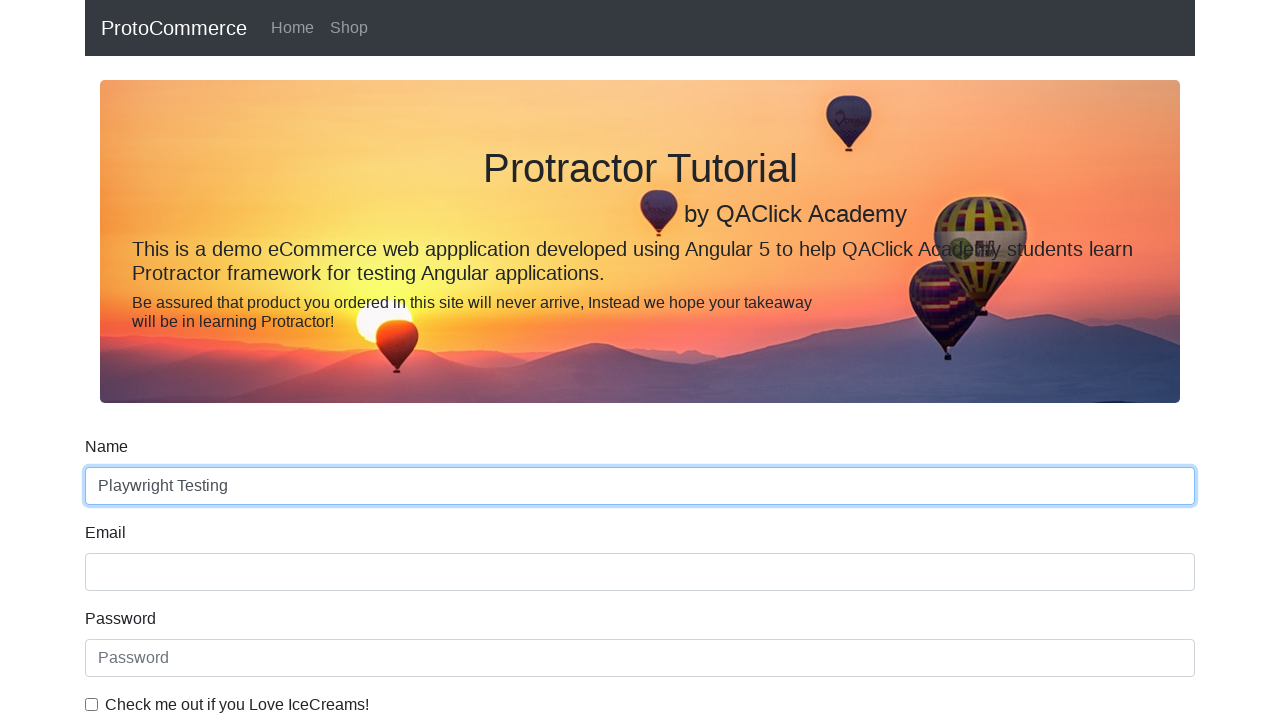

Closed the new window/tab
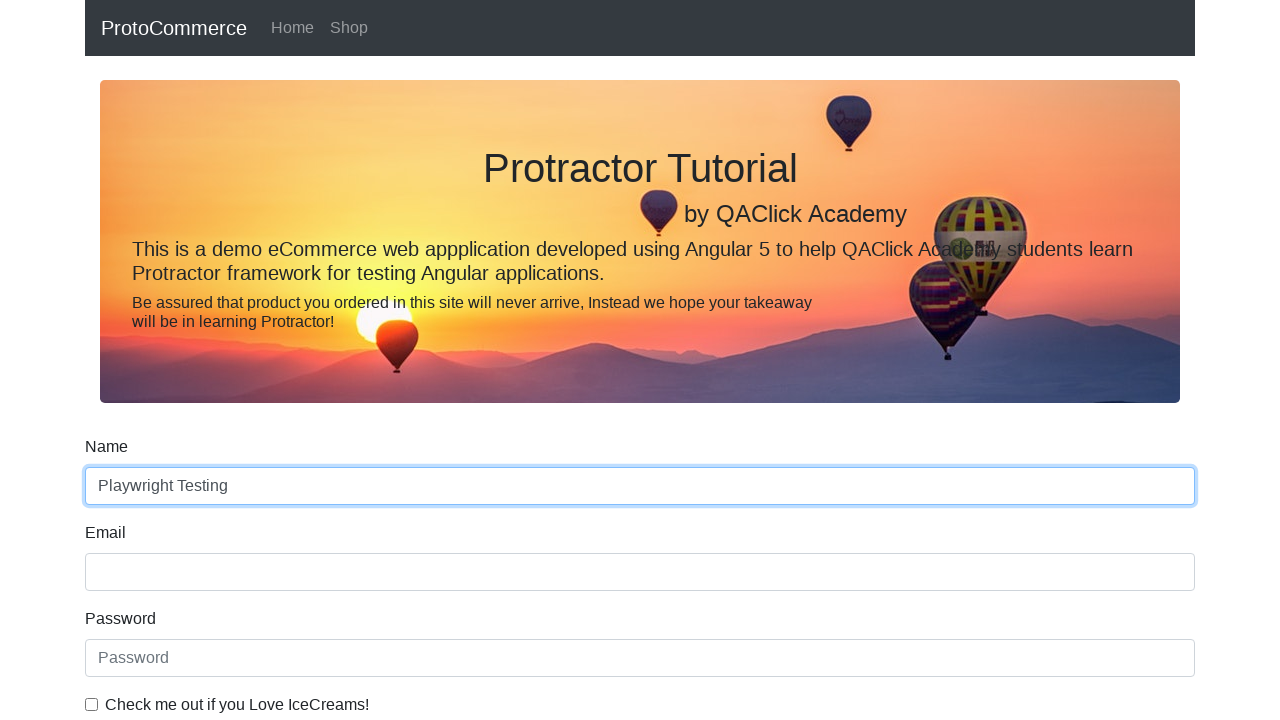

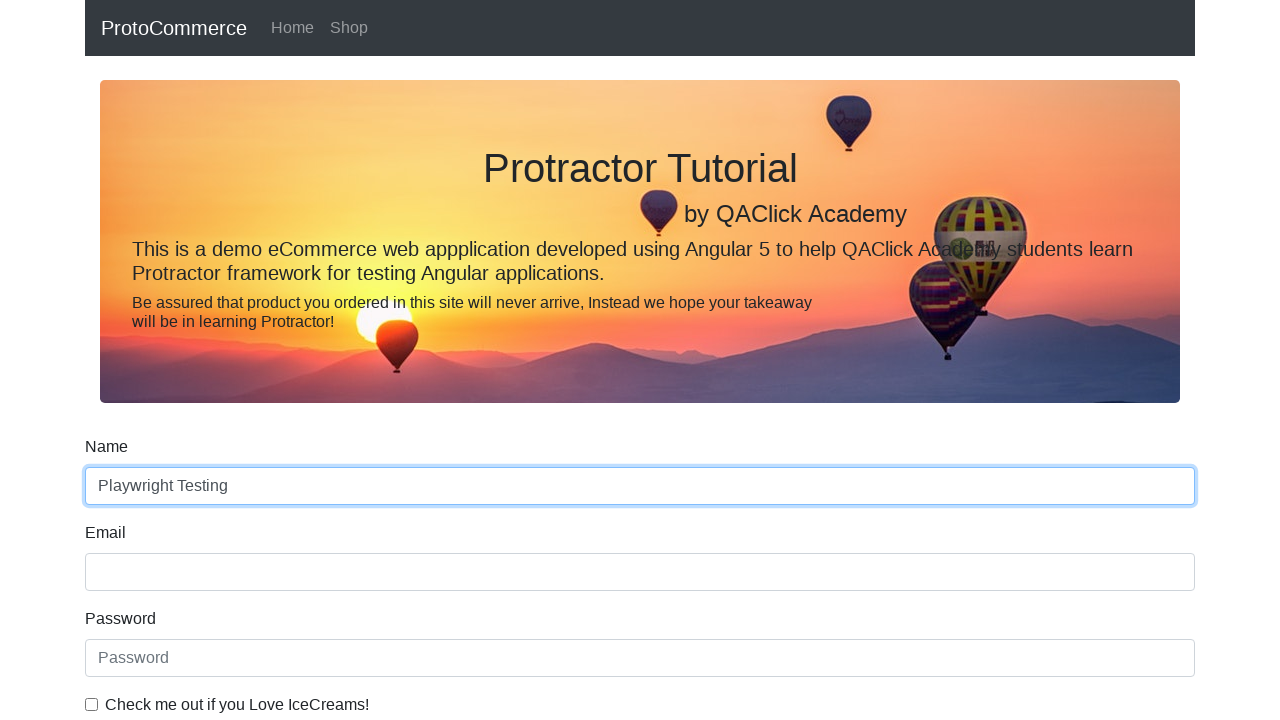